Tests the login form on an OpenCart site by filling in email and password fields and clicking the login button

Starting URL: https://naveenautomationlabs.com/opencart/index.php?route=account/login

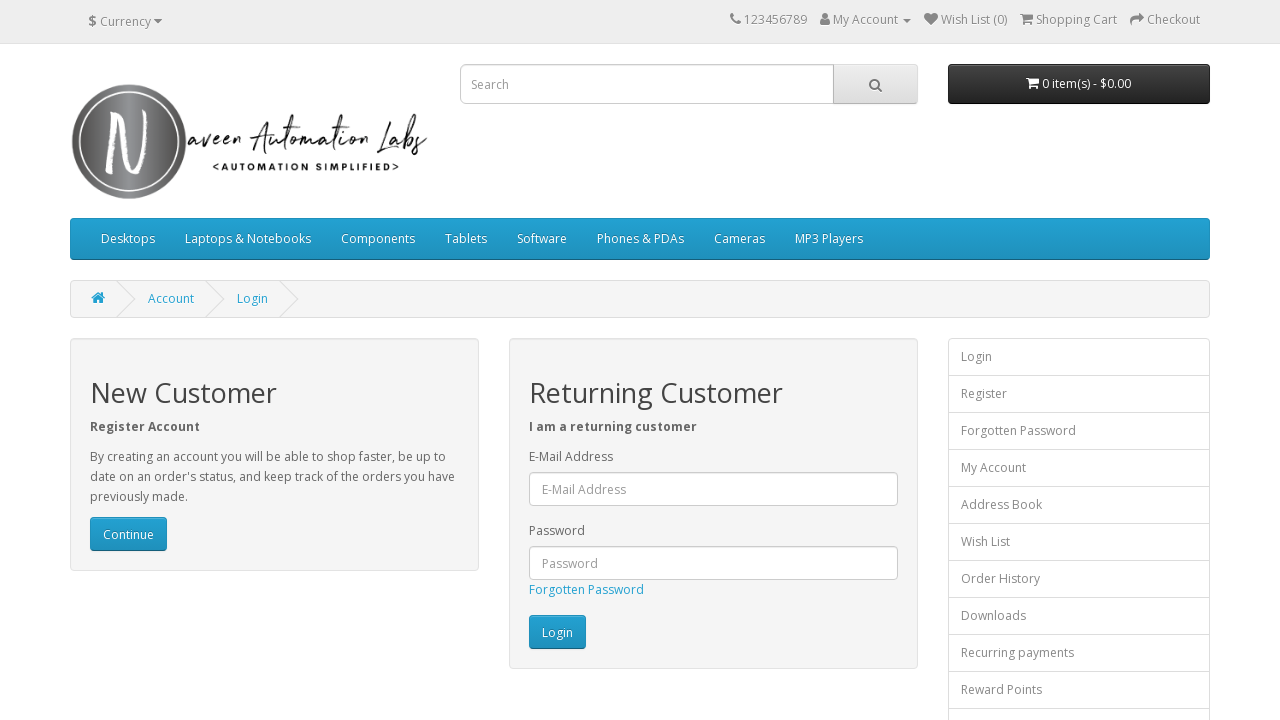

Filled email field with 'naveen@gmail.com' on #input-email
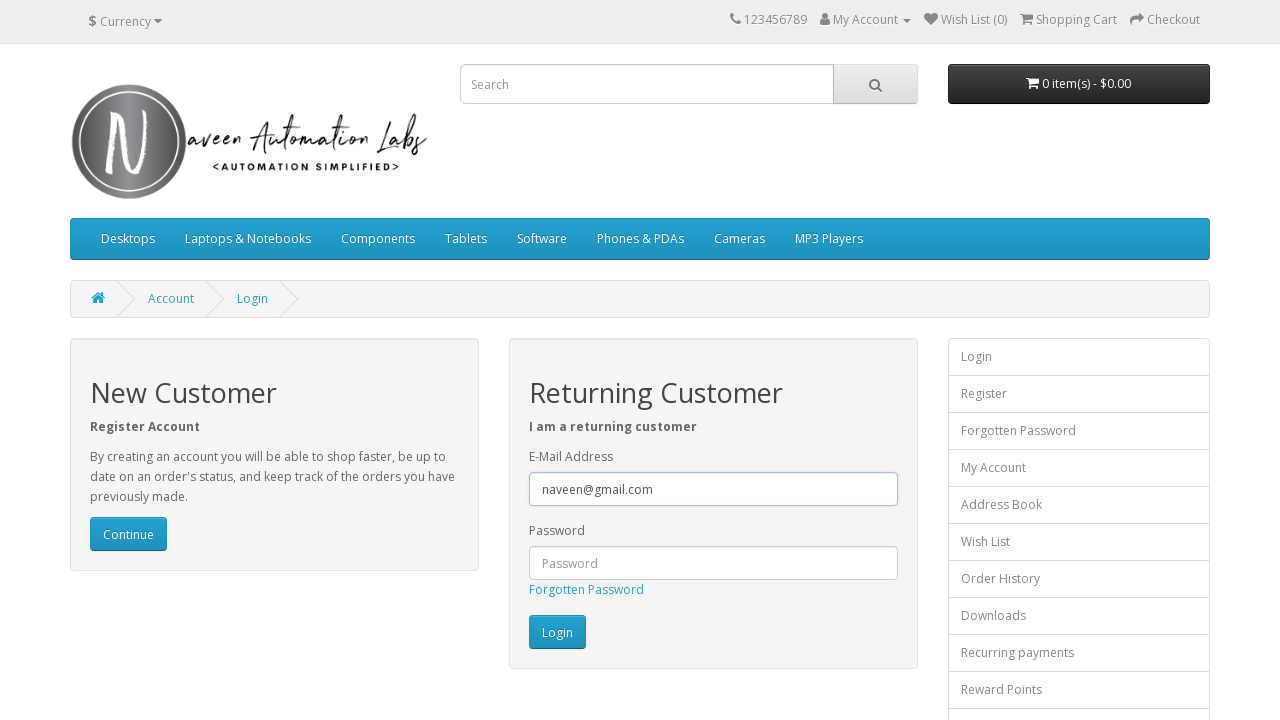

Filled password field with 'testpass123' on #input-password
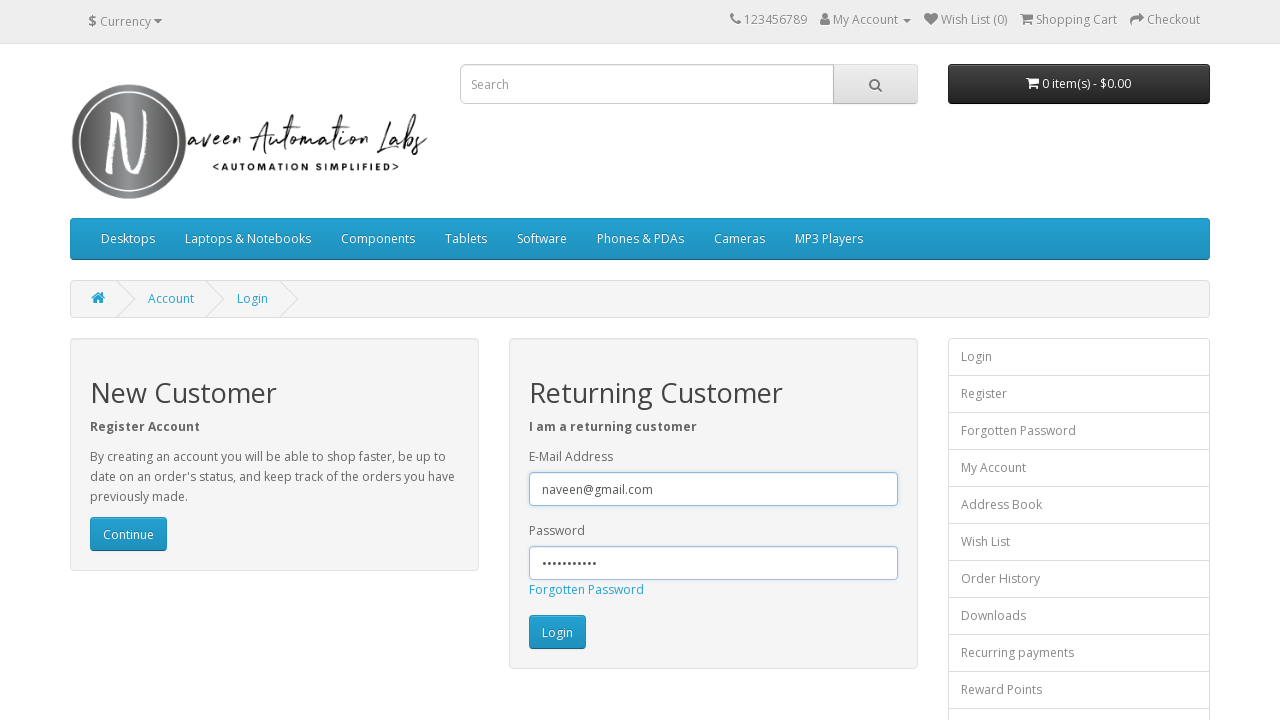

Clicked Login button at (557, 632) on xpath=//input[@value='Login']
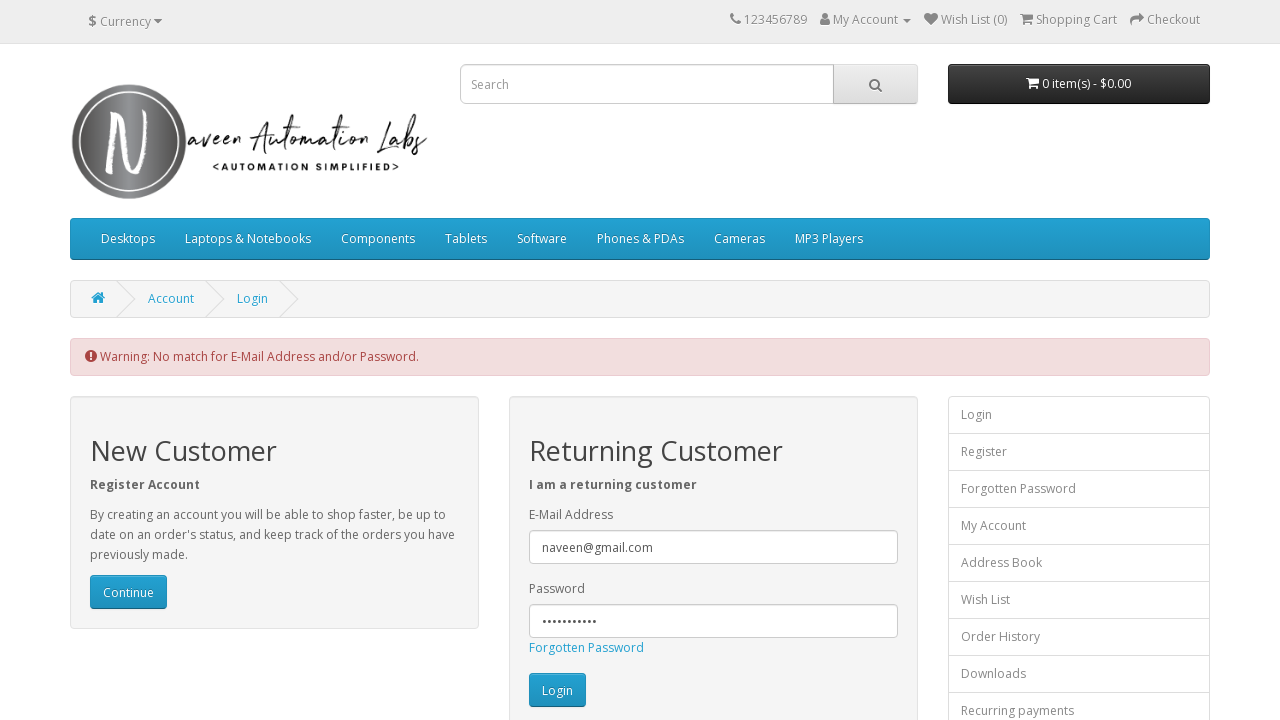

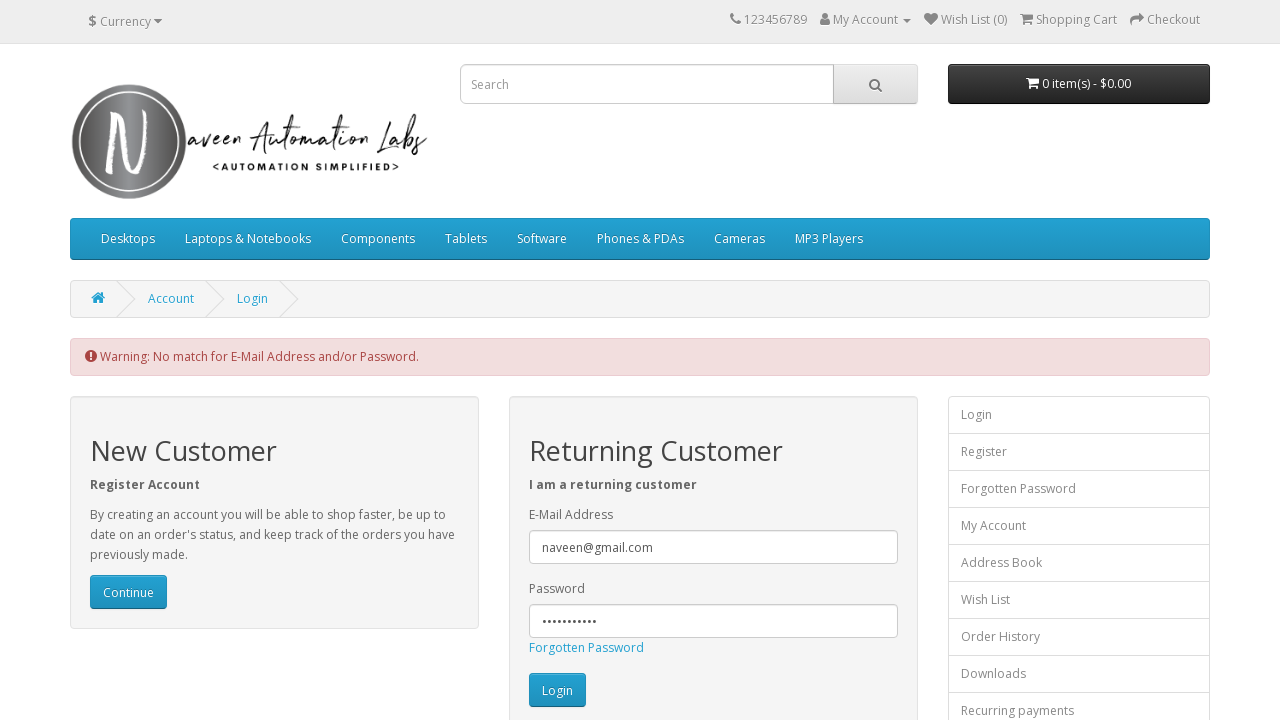